Tests that new todo items are appended to the bottom of the list and counter displays correctly

Starting URL: https://demo.playwright.dev/todomvc

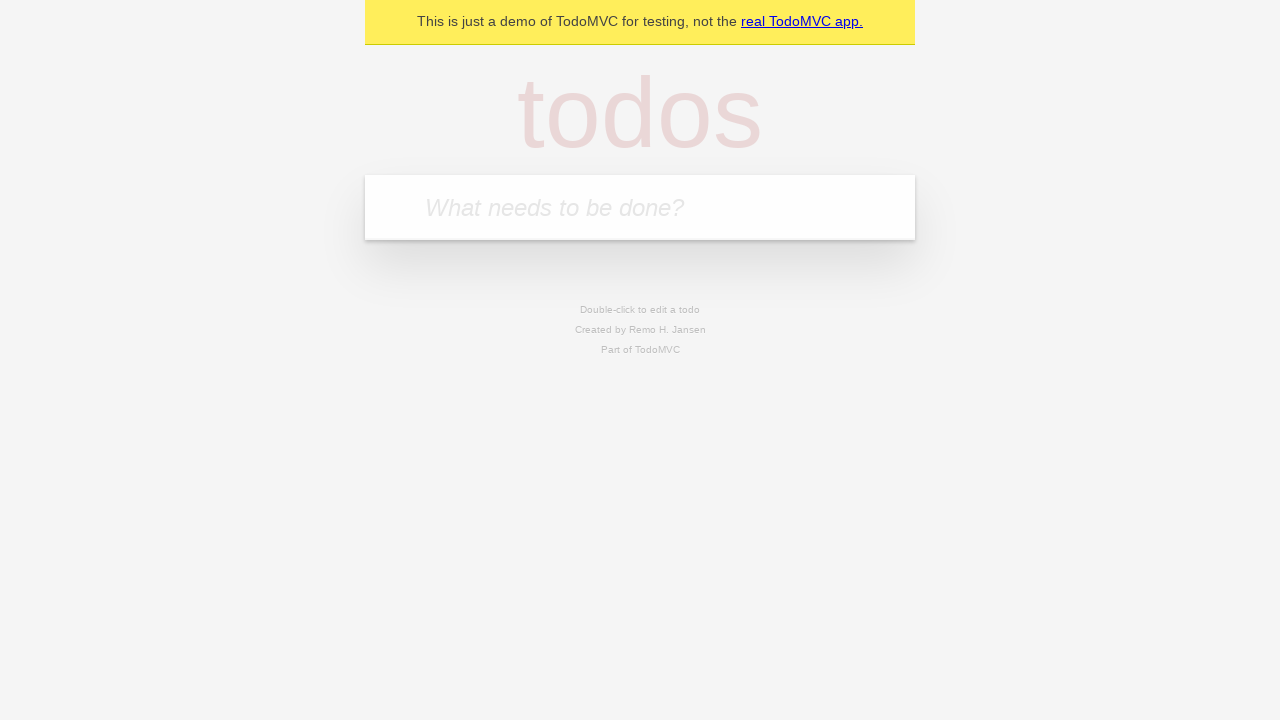

Filled todo input with 'buy some cheese' on internal:attr=[placeholder="What needs to be done?"i]
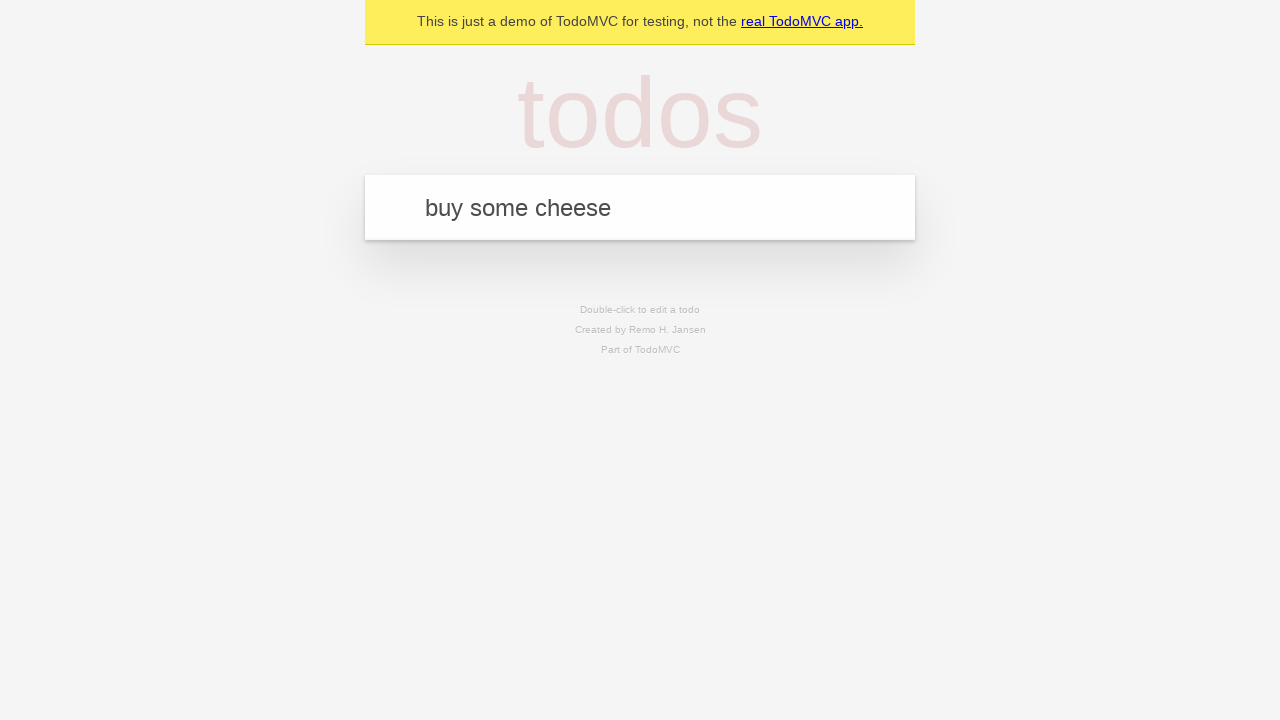

Pressed Enter to add first todo item on internal:attr=[placeholder="What needs to be done?"i]
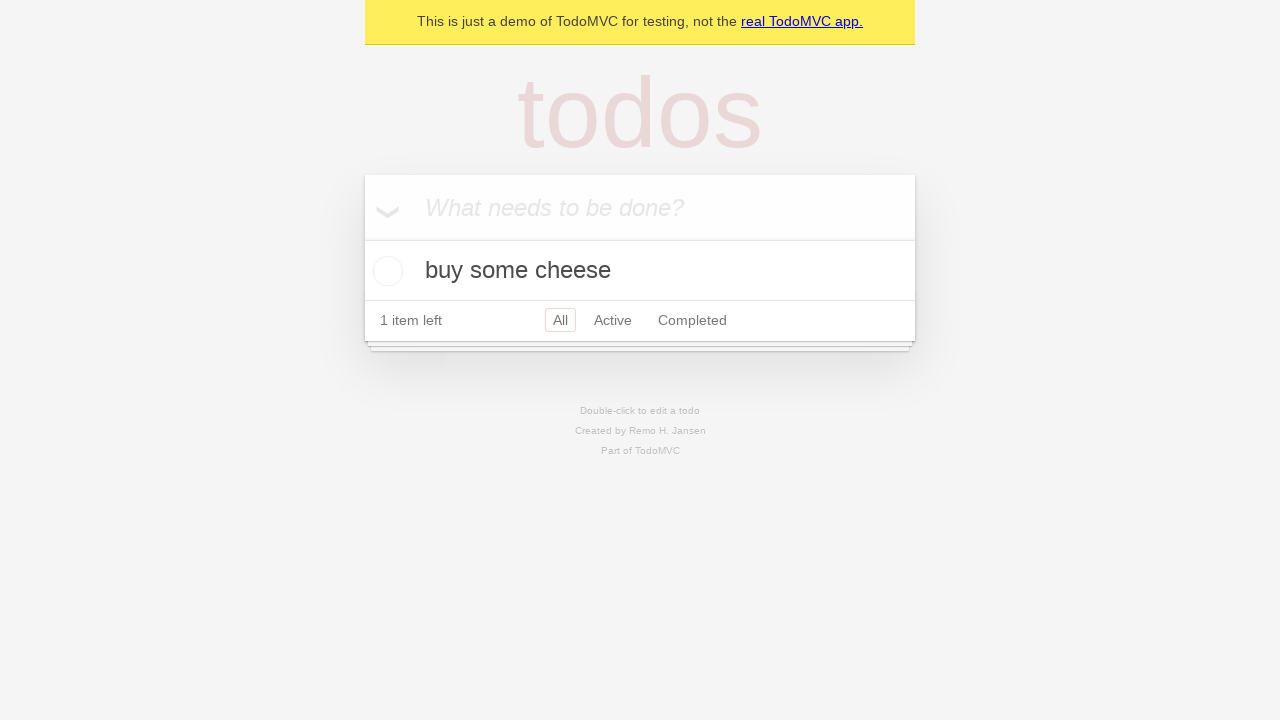

Filled todo input with 'feed the cat' on internal:attr=[placeholder="What needs to be done?"i]
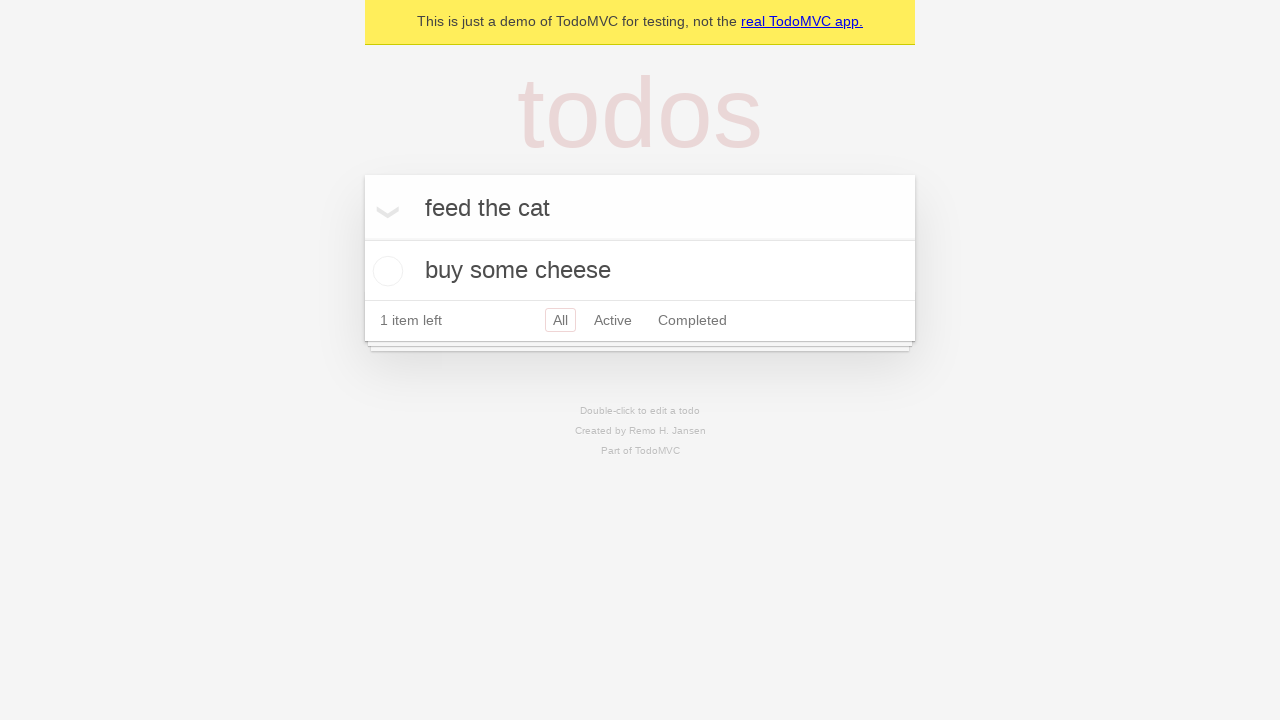

Pressed Enter to add second todo item on internal:attr=[placeholder="What needs to be done?"i]
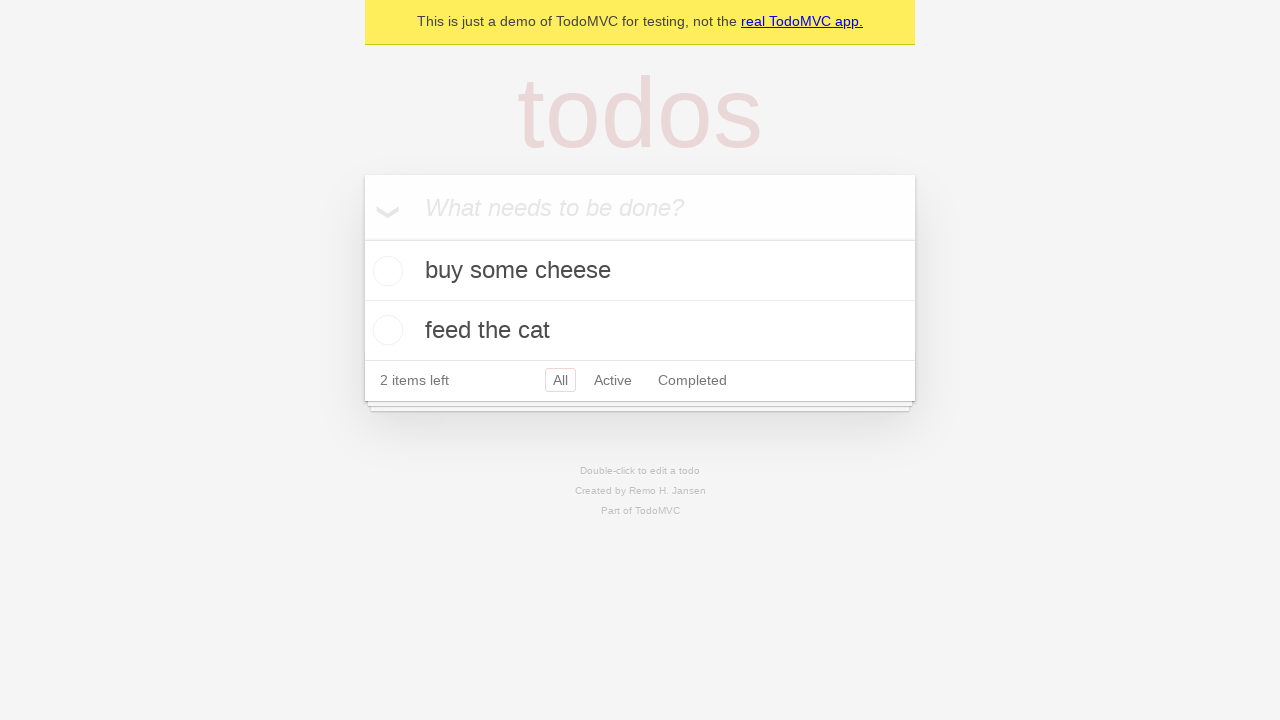

Filled todo input with 'book a doctors appointment' on internal:attr=[placeholder="What needs to be done?"i]
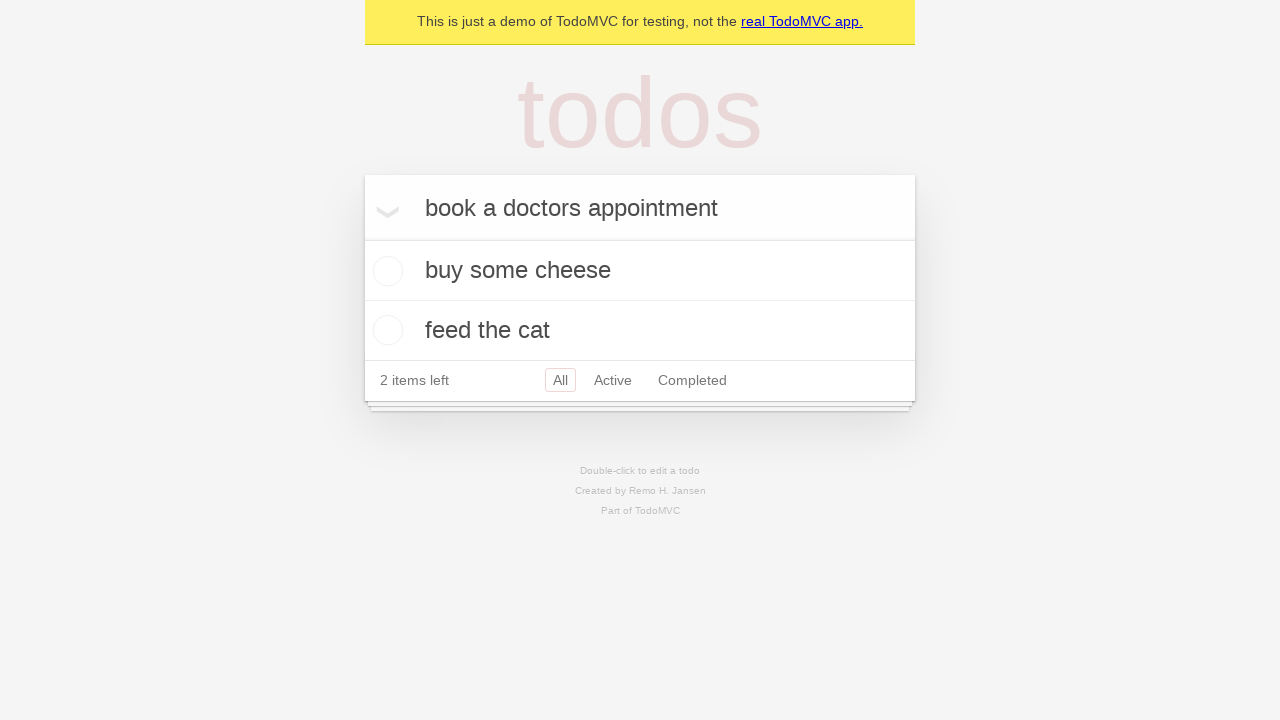

Pressed Enter to add third todo item on internal:attr=[placeholder="What needs to be done?"i]
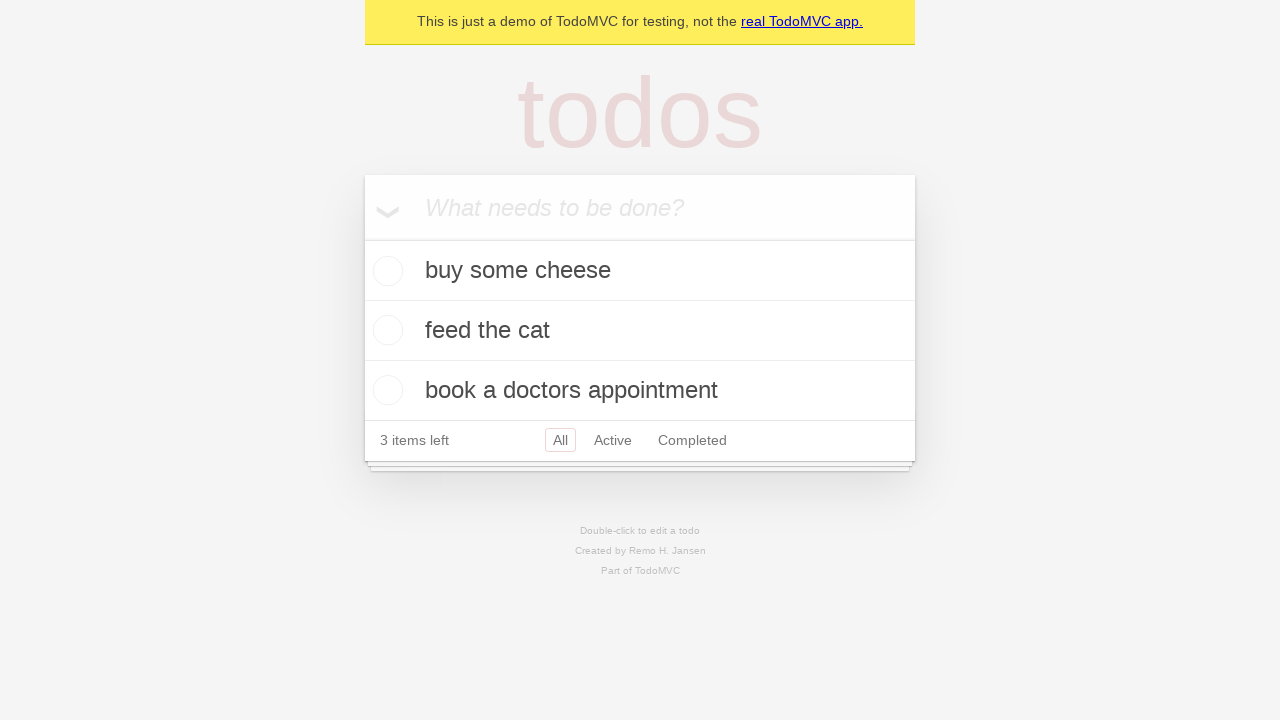

Verified all 3 todo items appear with '3 items left' counter
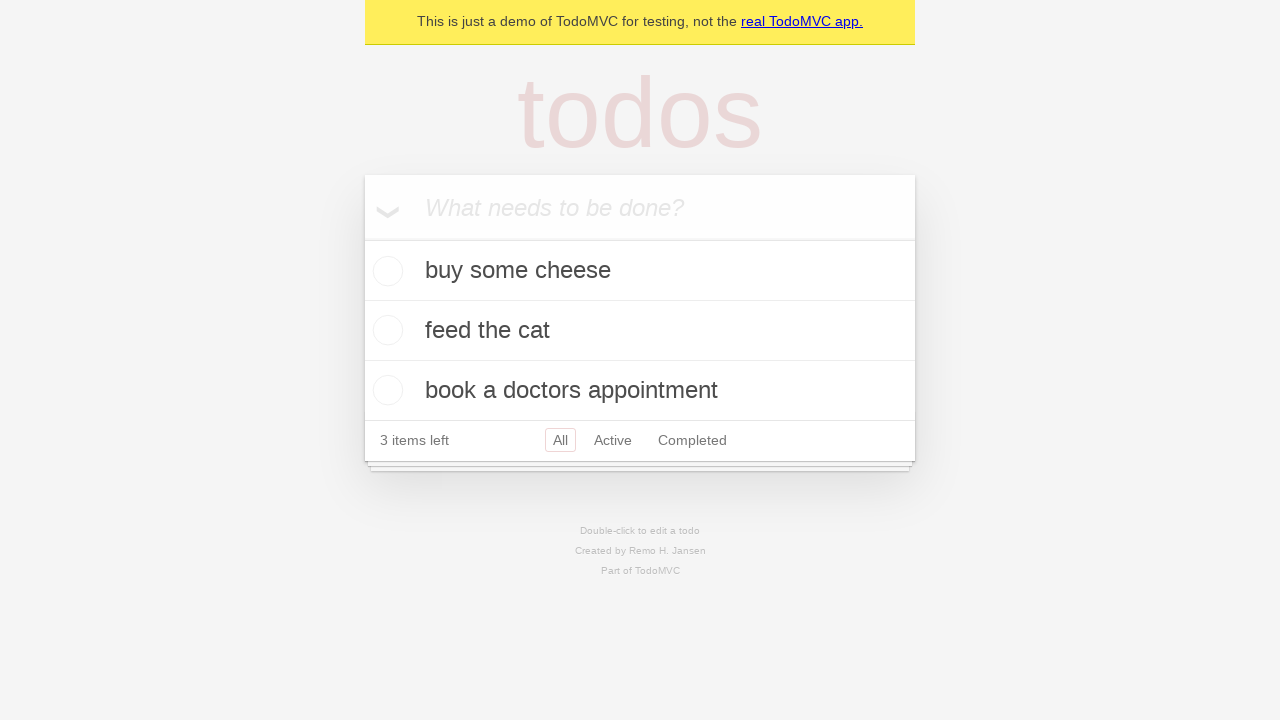

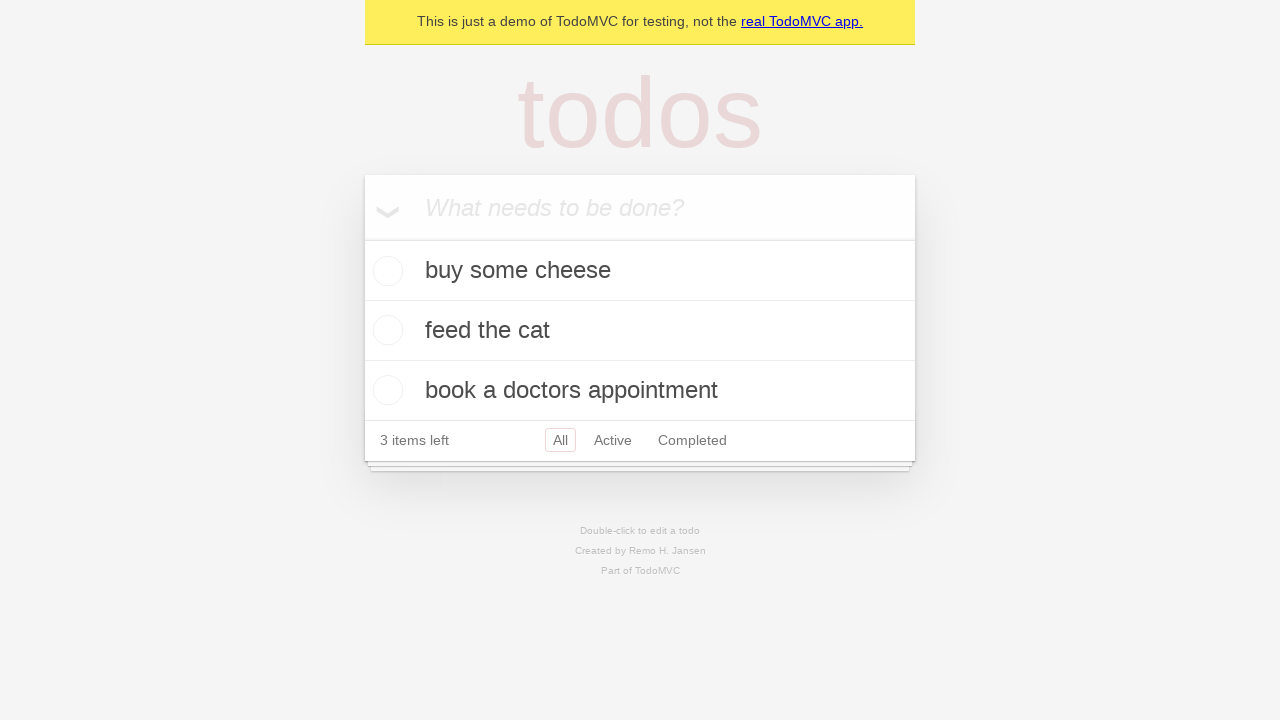